Tests window handling by clicking elements that open new tabs and popup windows, then switches to the new window to verify text content.

Starting URL: https://omayo.blogspot.com/

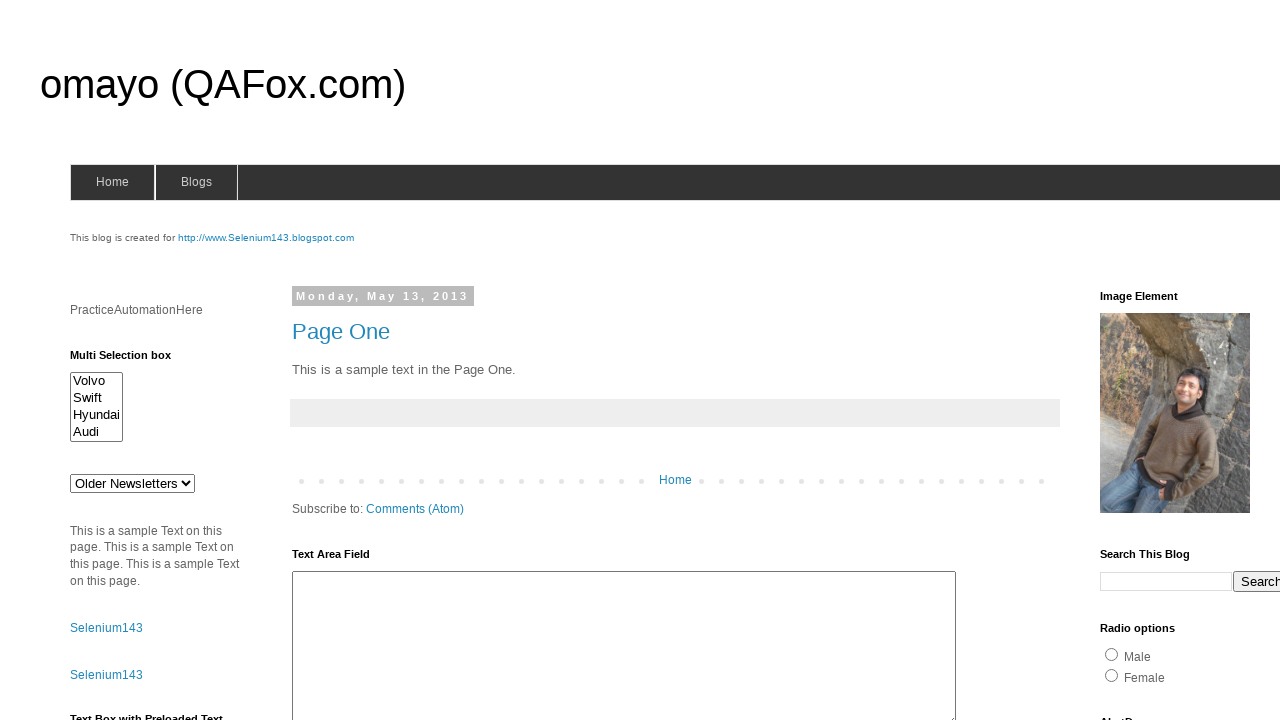

Waited for page to load (networkidle)
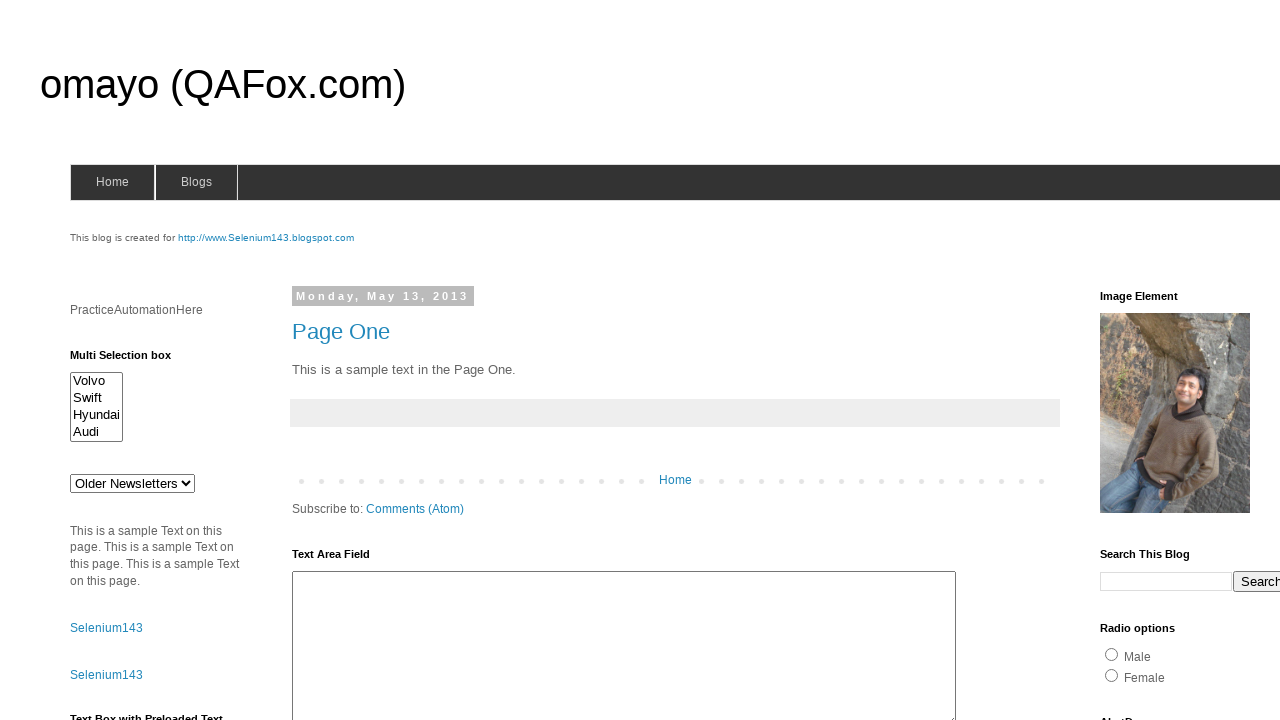

Clicked element #selenium143 to open new tab at (266, 238) on #selenium143
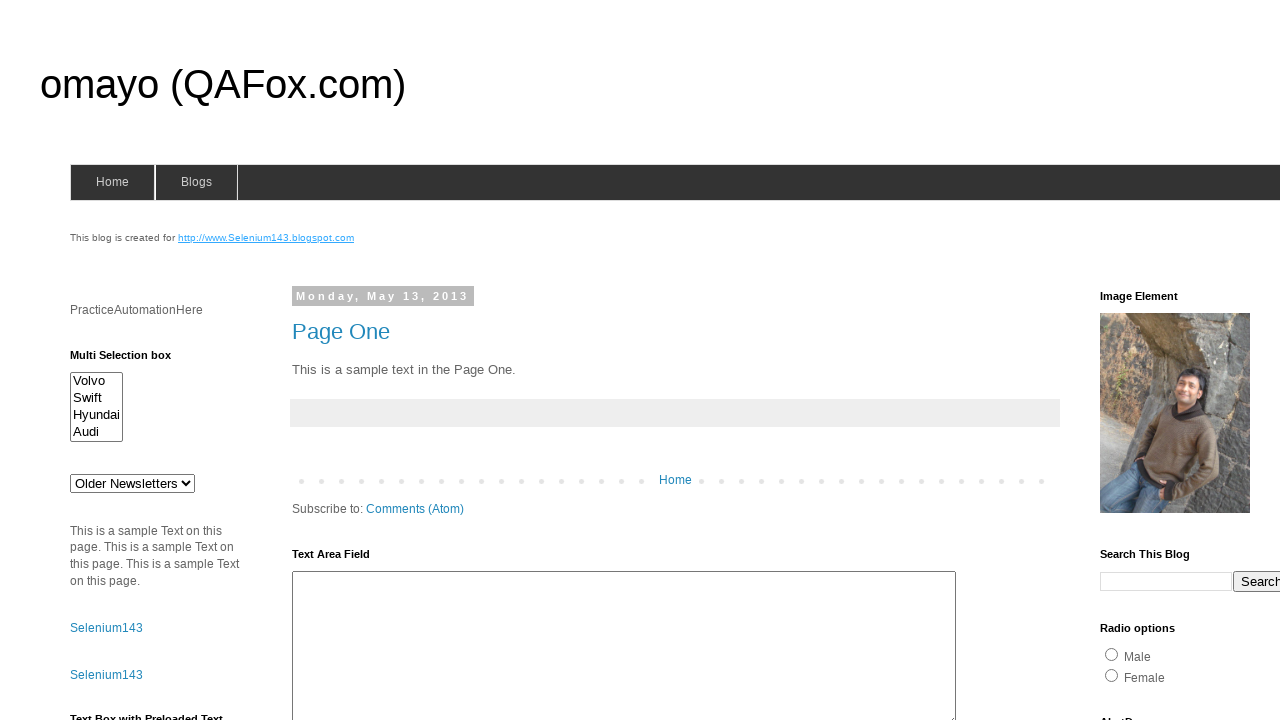

New tab loaded (networkidle)
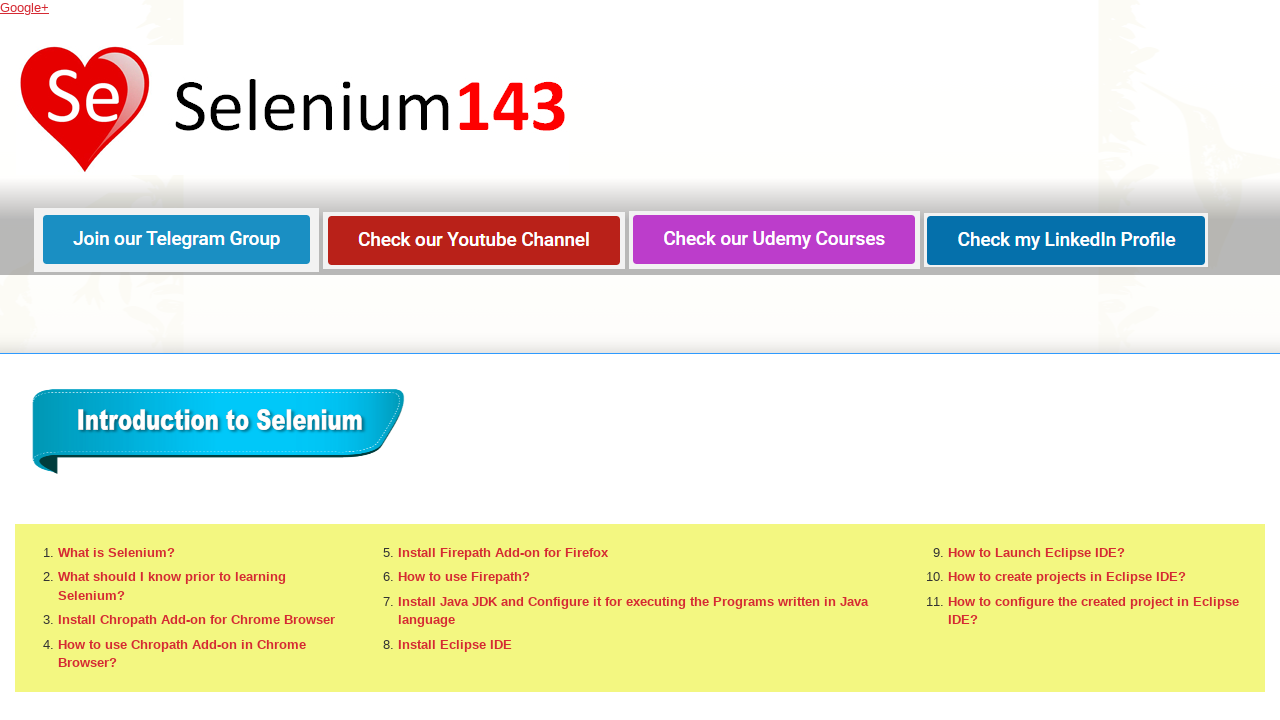

Clicked 'Open a popup window' element at (132, 360) on text=Open a popup window
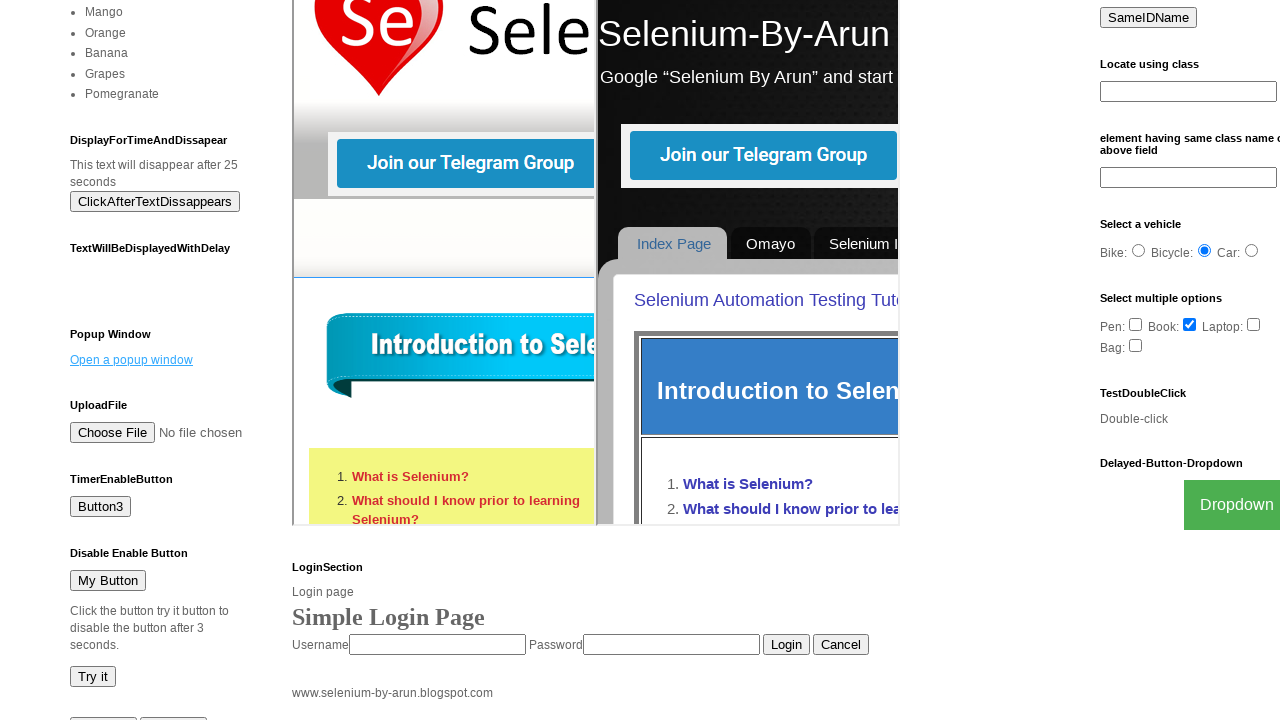

Popup window loaded (networkidle)
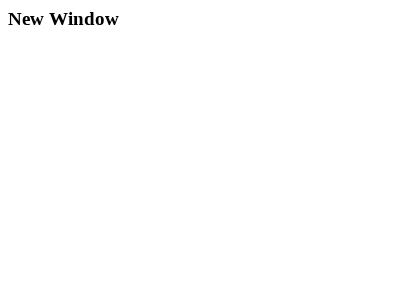

Found text from new window: New Window
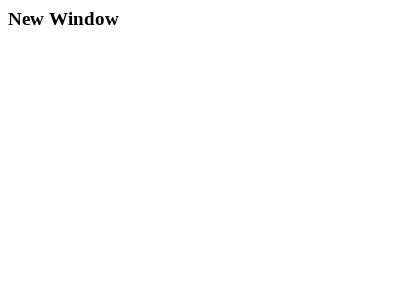

Closed popup window
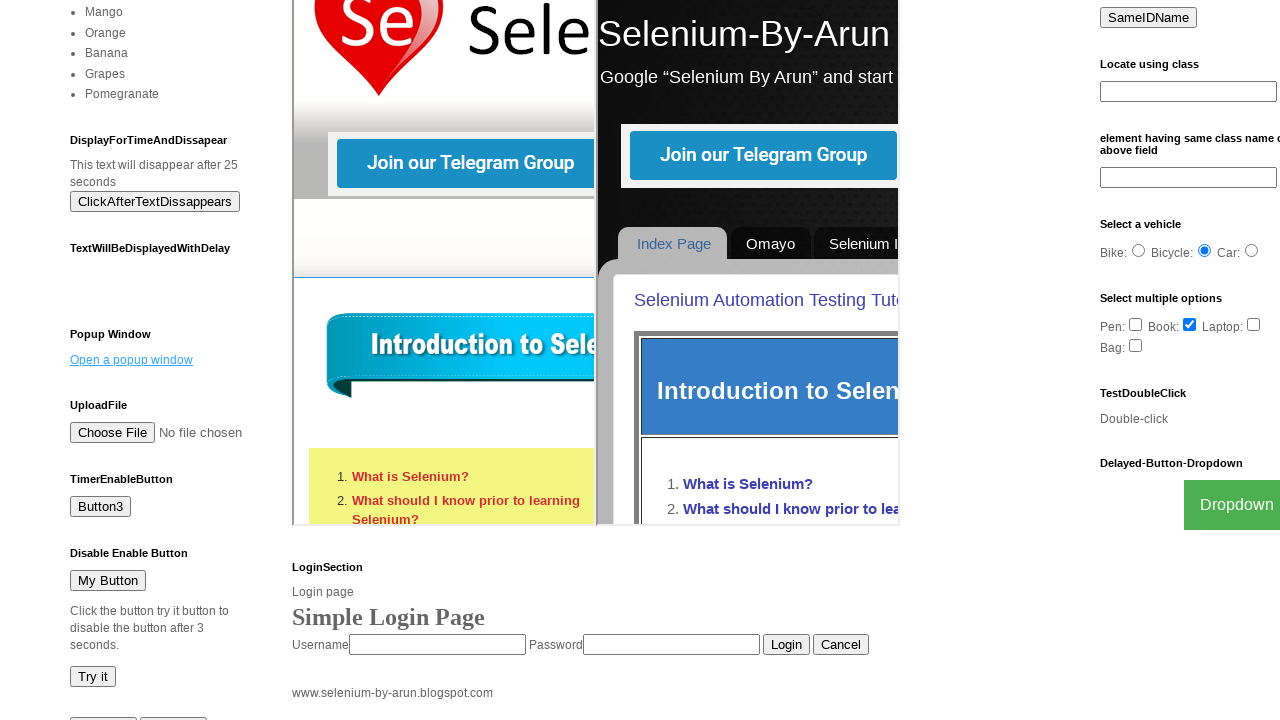

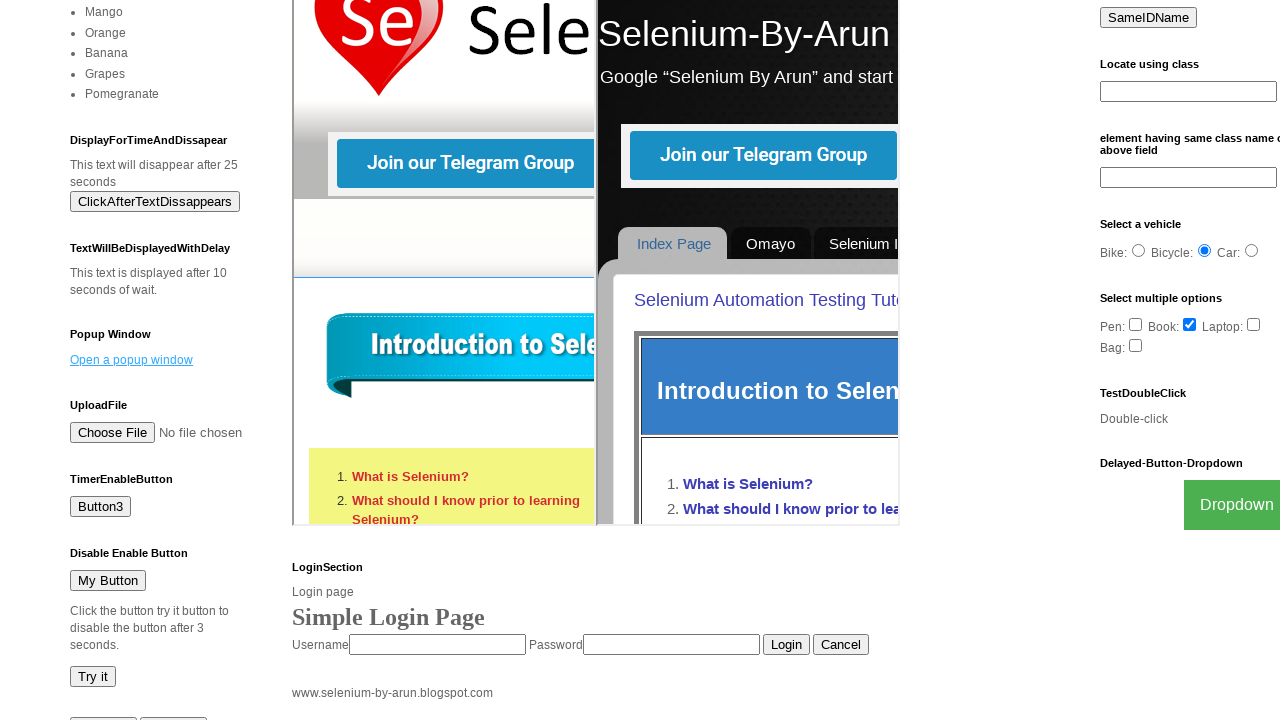